Tests the signup flow by clicking the "Signup here" link and filling in the first name field on the registration form

Starting URL: https://www.omrbranch.com/

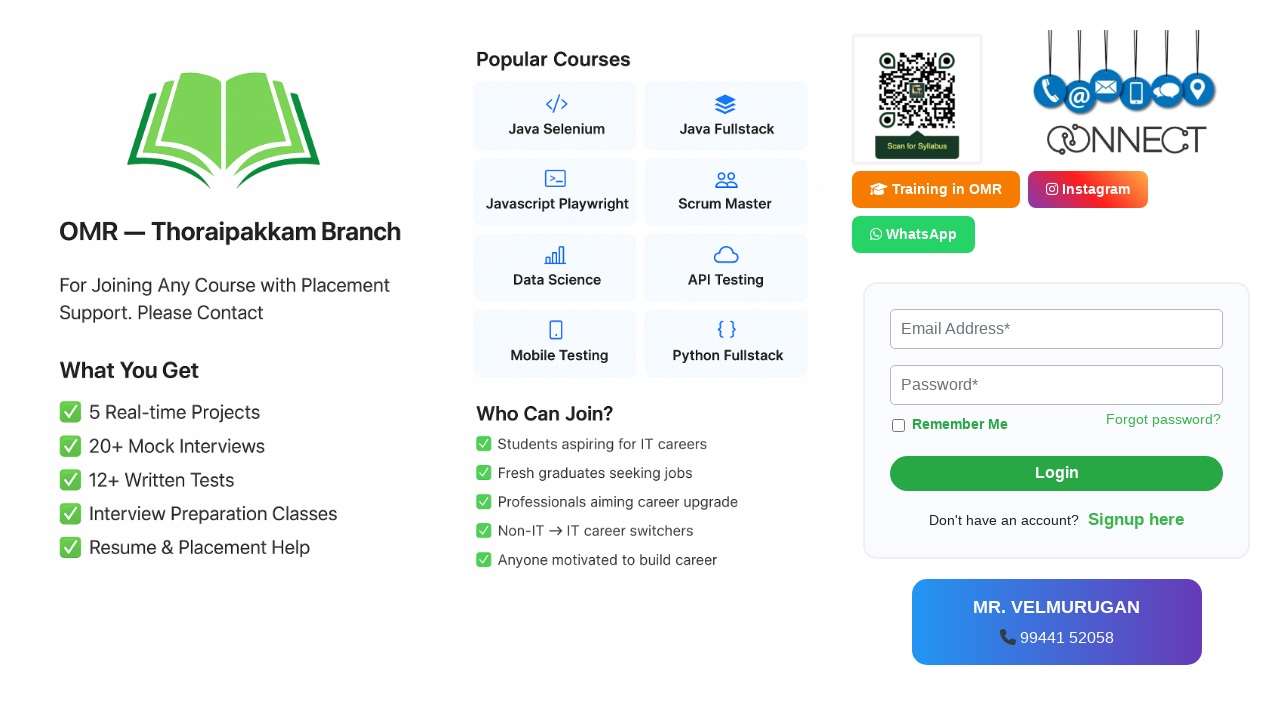

Clicked 'Signup here' link to navigate to registration form at (1134, 519) on a:has-text('Signup here')
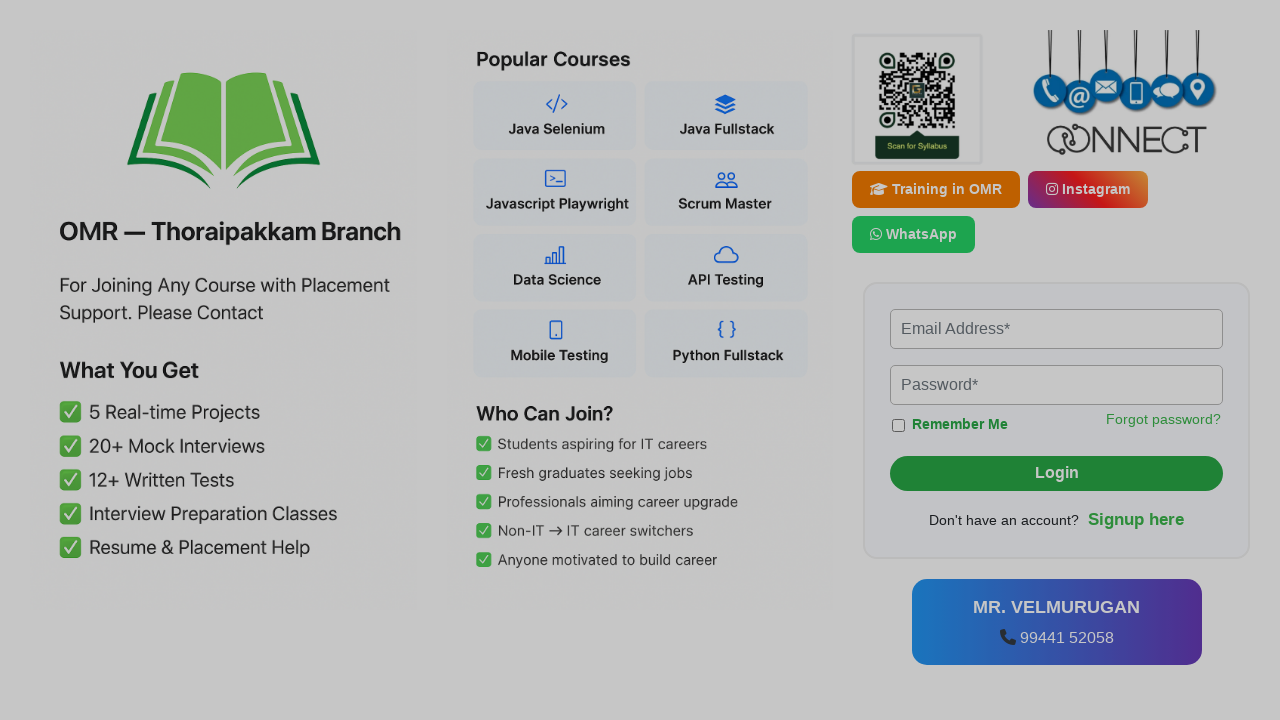

Signup form loaded and first name field is visible
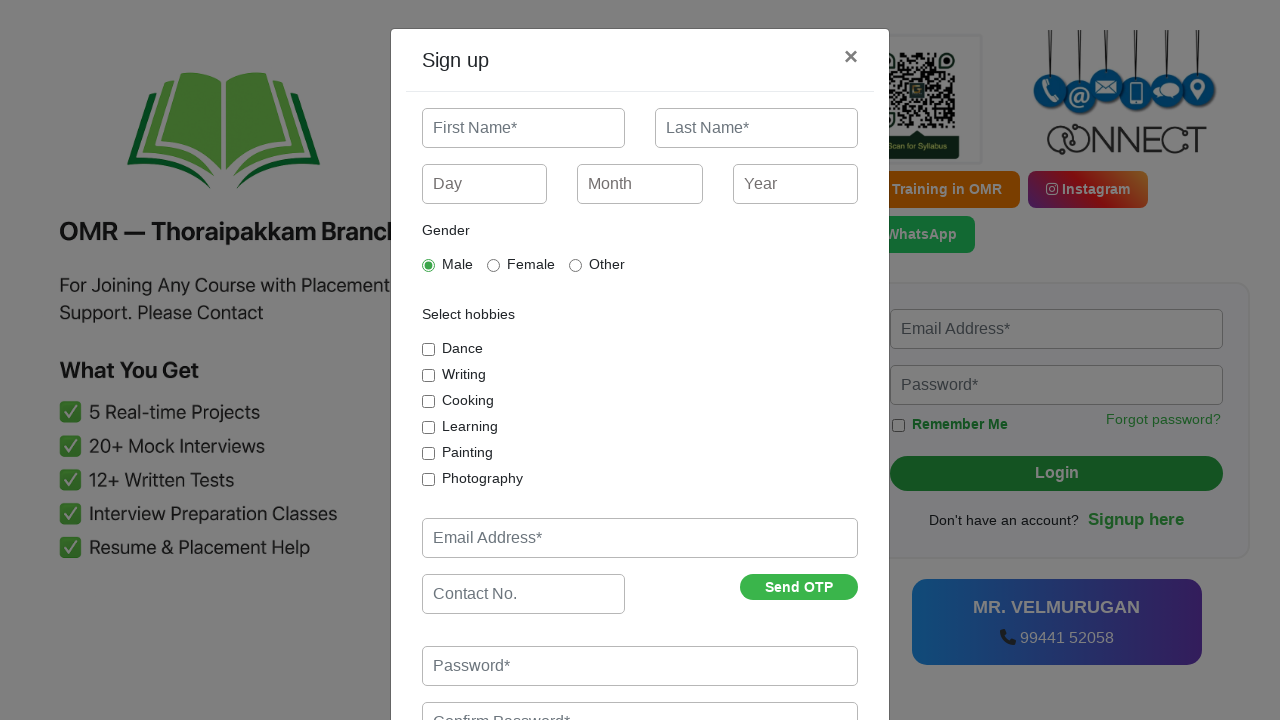

Filled first name field with 'seenu' on input[name='first_name']
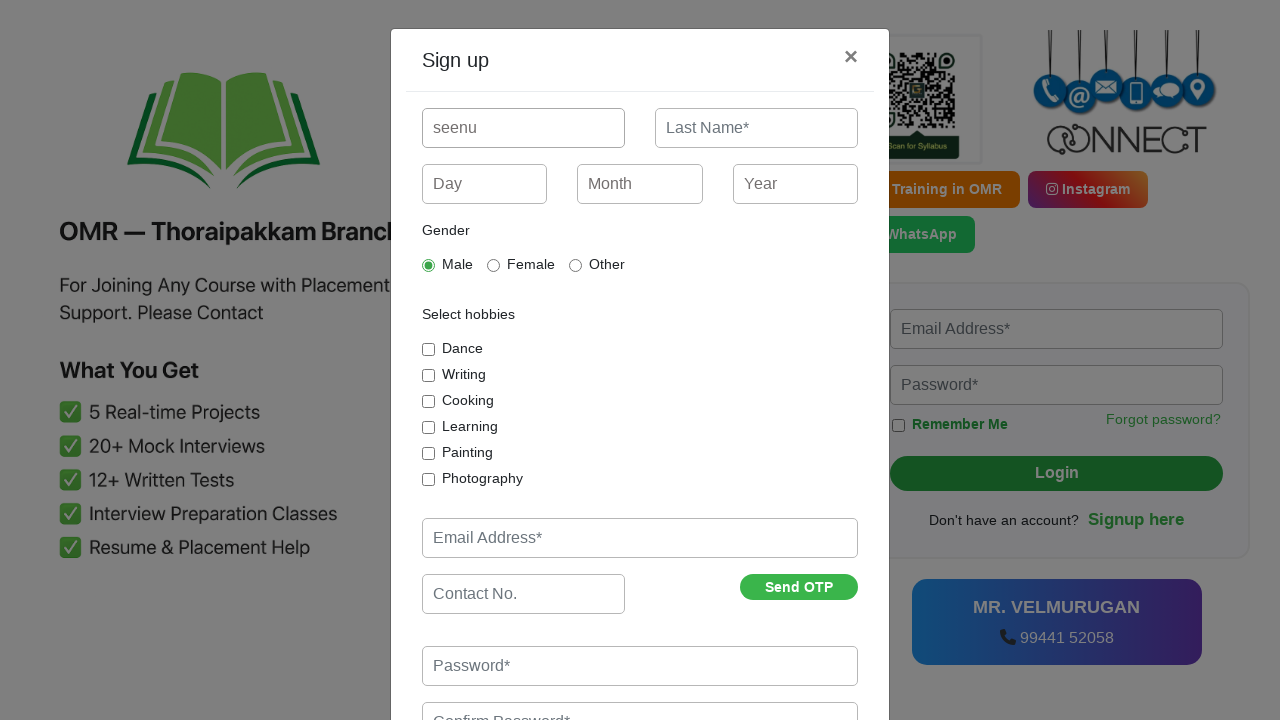

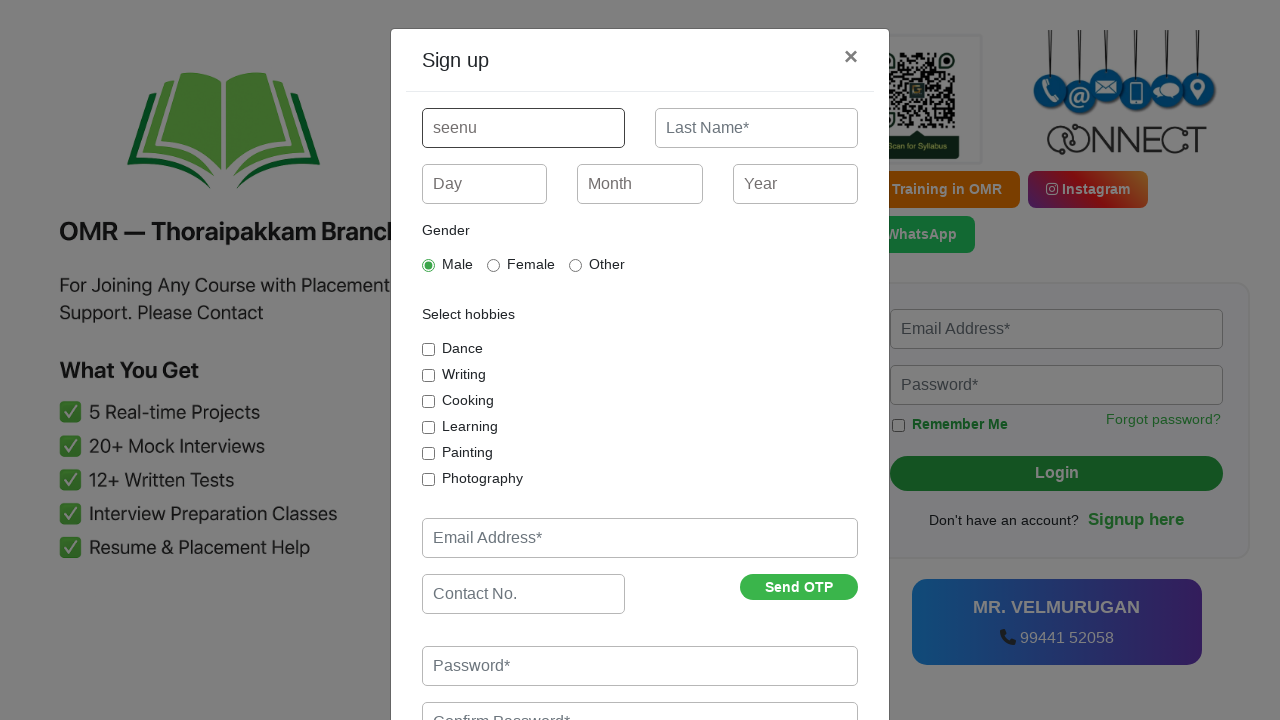